Tests that a 5-digit zip code is accepted and proceeds to the registration form

Starting URL: https://www.sharelane.com/cgi-bin/register.py

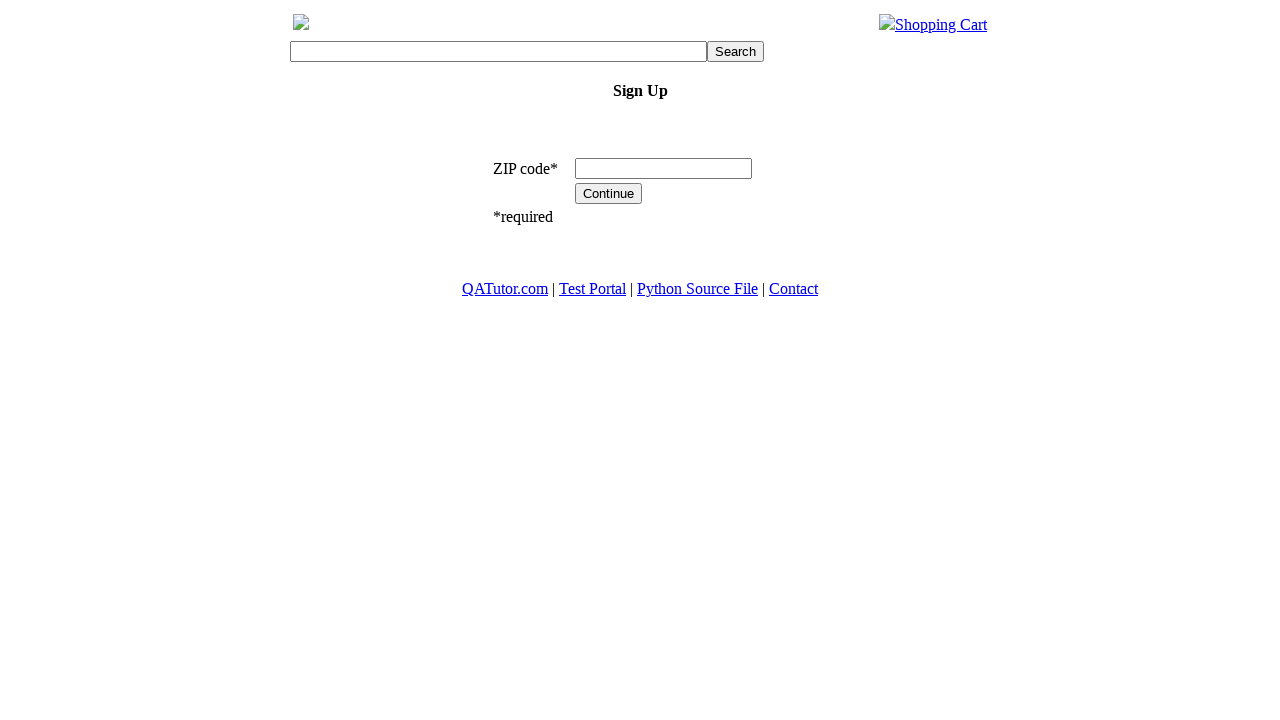

Entered 5-digit zip code '12345' in zip code field on input[name='zip_code']
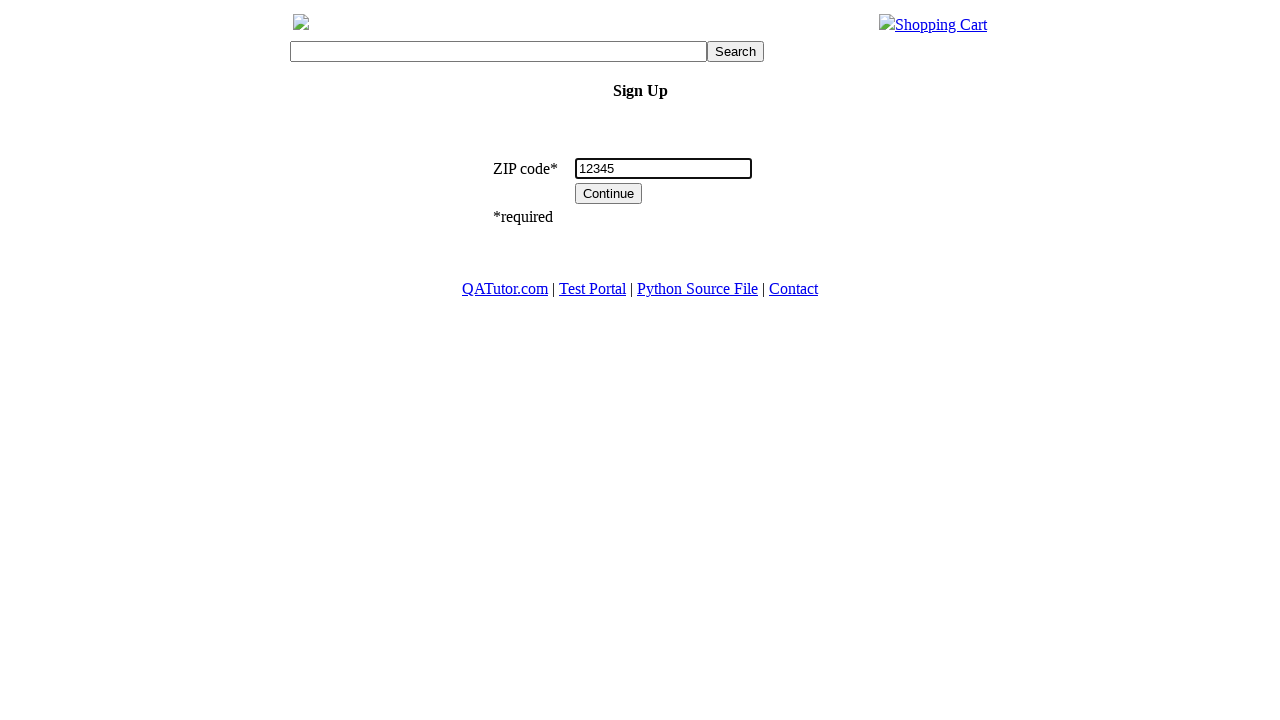

Clicked Continue button to proceed with zip code validation at (609, 194) on [value='Continue']
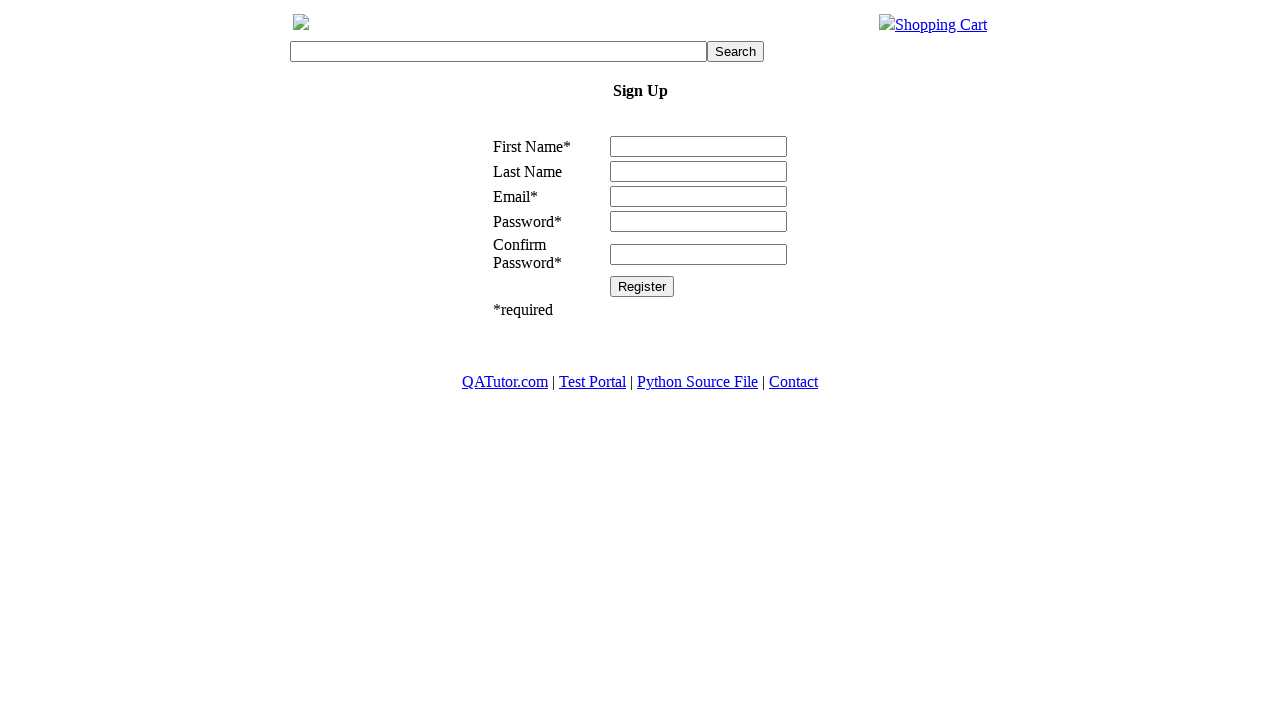

Registration form loaded - Register button is now visible
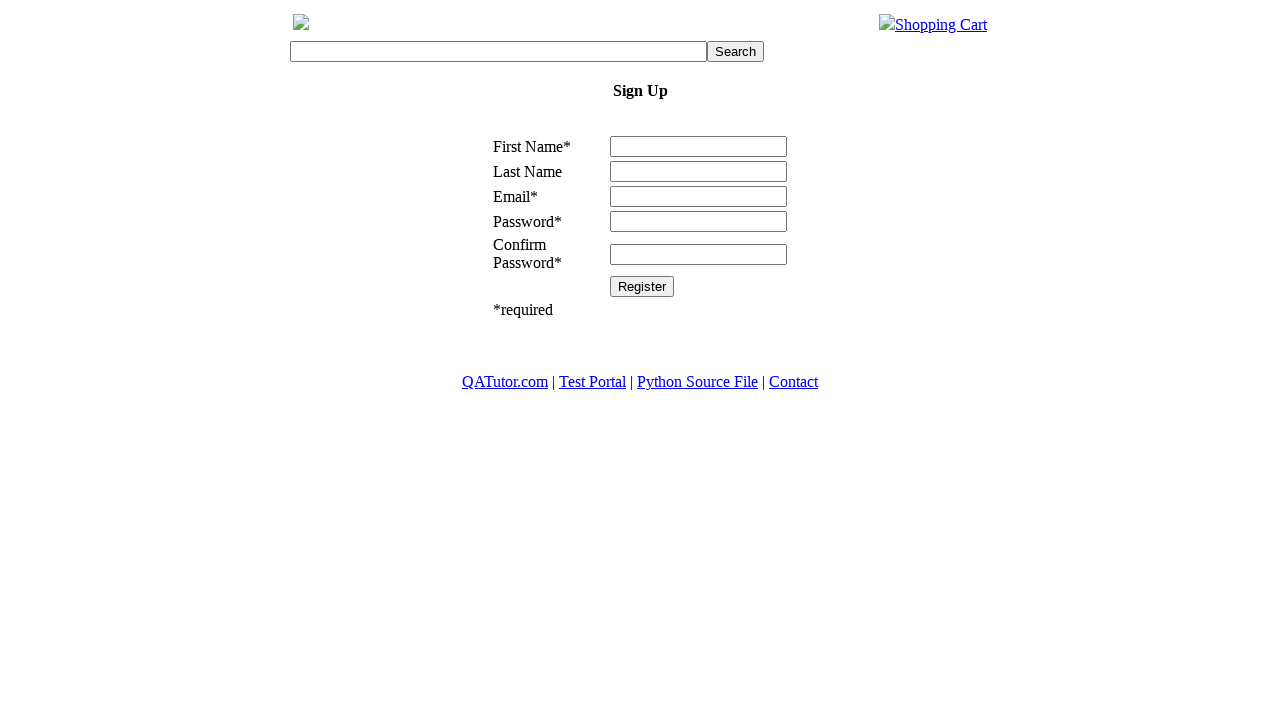

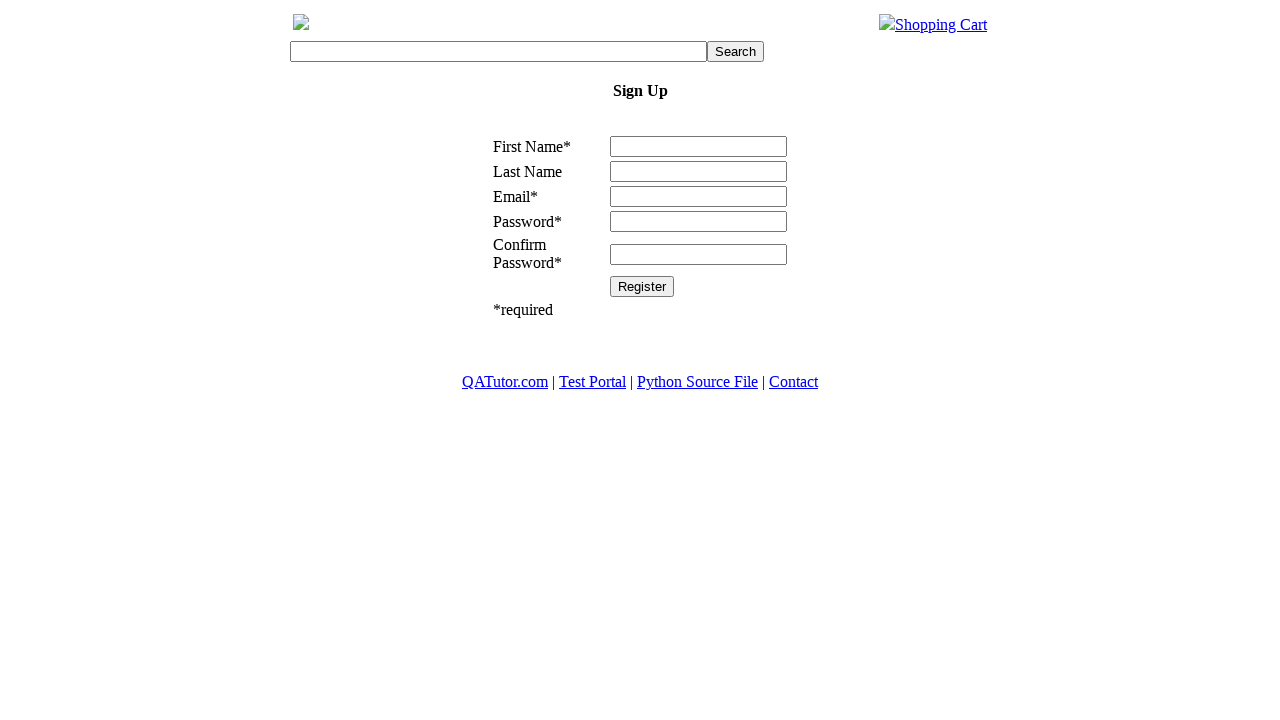